Tests adding products to cart by searching for items containing 'ca' and clicking ADD TO CART on the first result and on Carrot items

Starting URL: https://rahulshettyacademy.com/seleniumPractise/#/

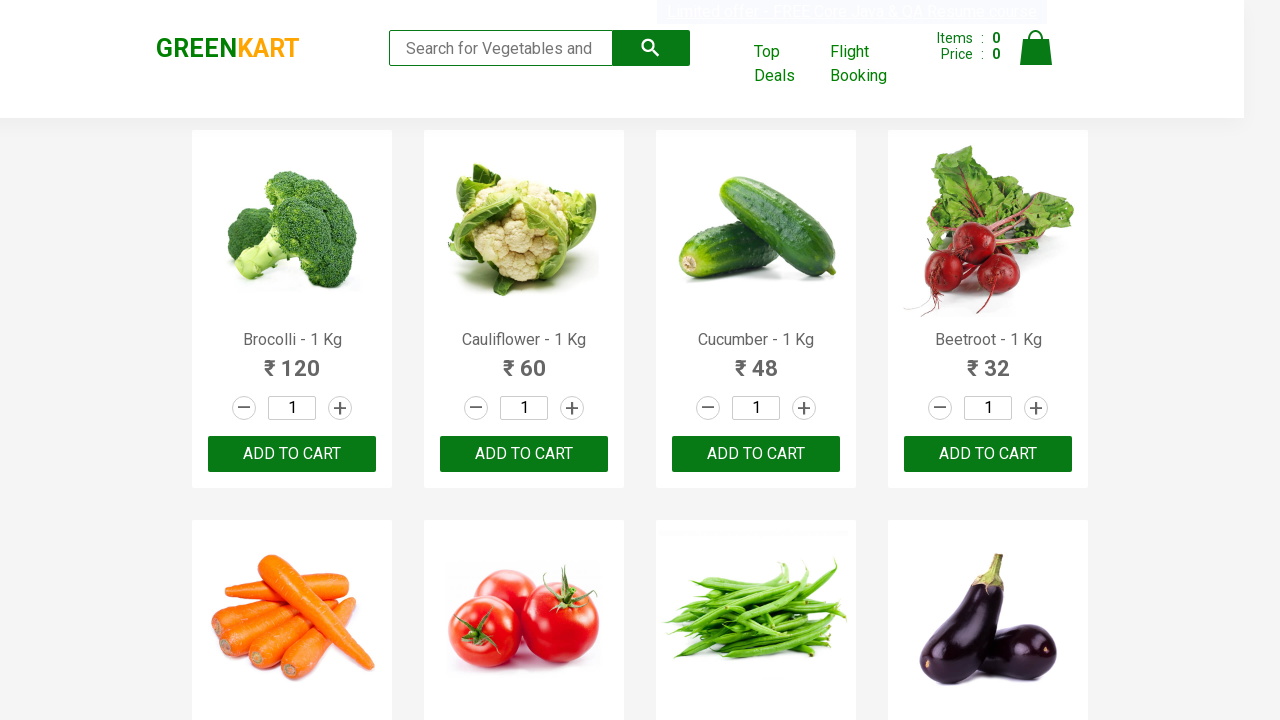

Filled search field with 'ca' on .search-keyword
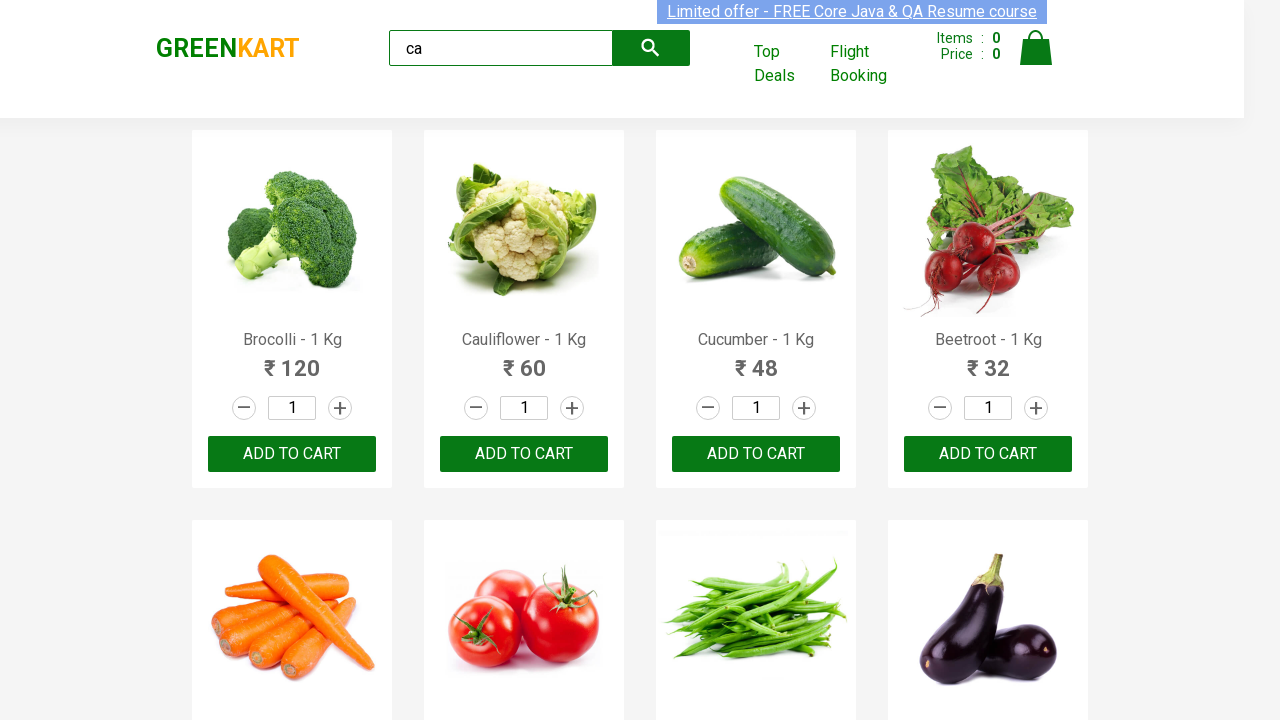

Waited for products to load
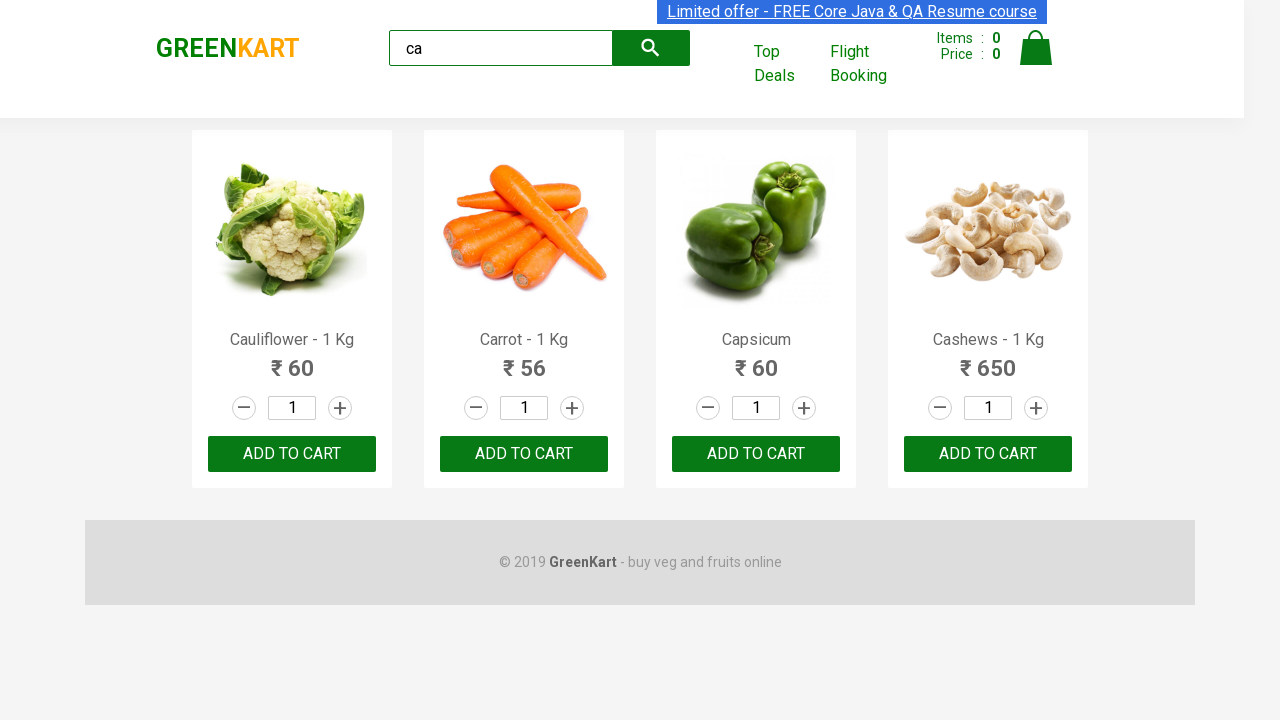

Clicked ADD TO CART on first product at (292, 454) on .products .product >> nth=0 >> text=ADD TO CART
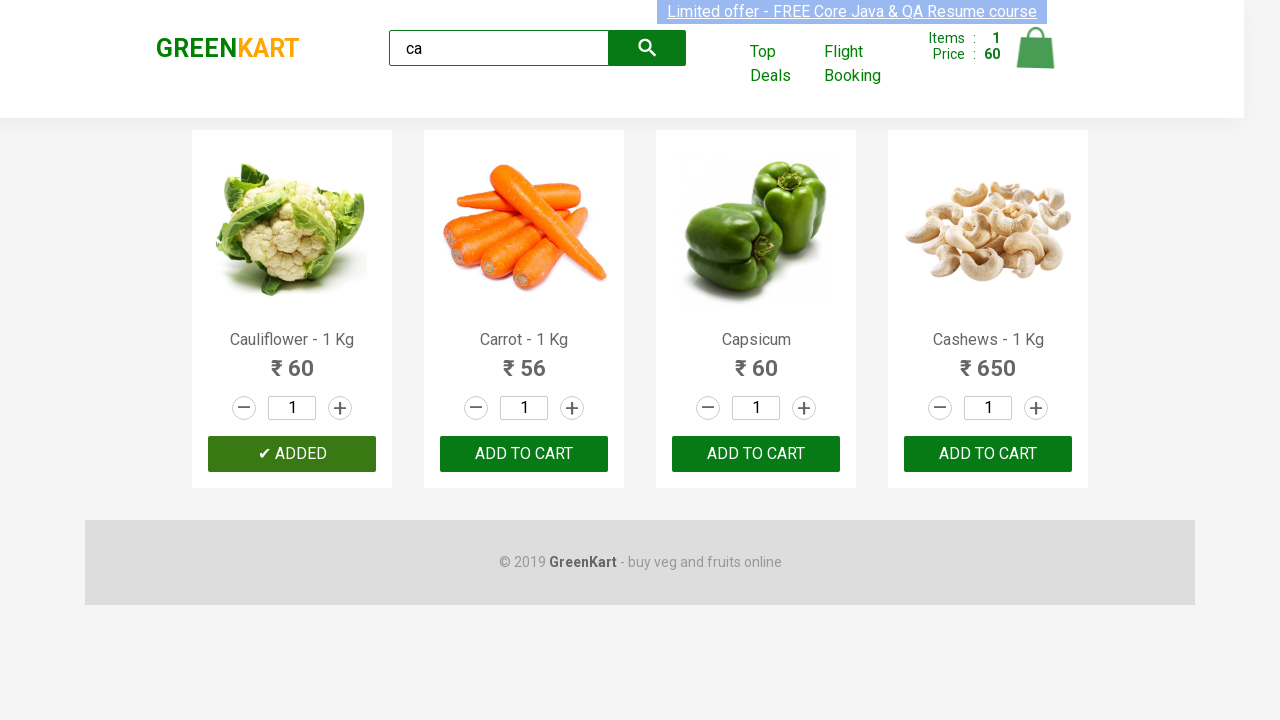

Clicked ADD TO CART on Carrot product at (524, 454) on .products .product >> nth=1 >> button
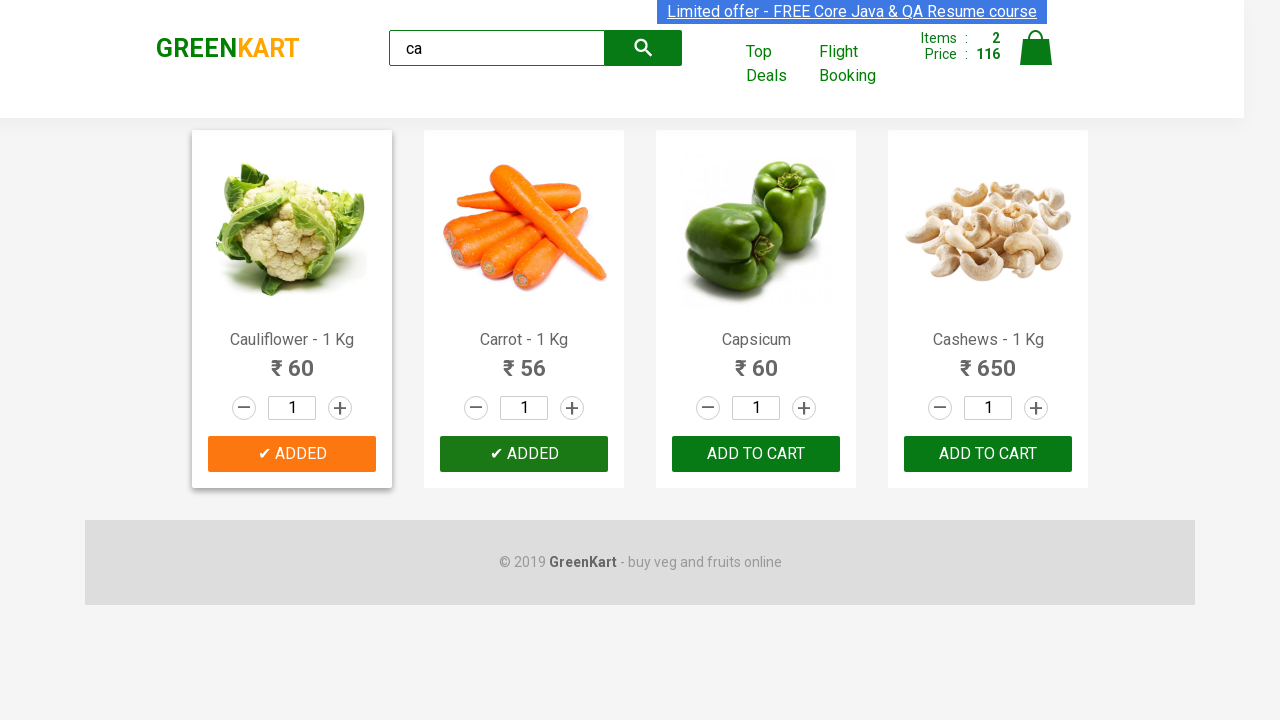

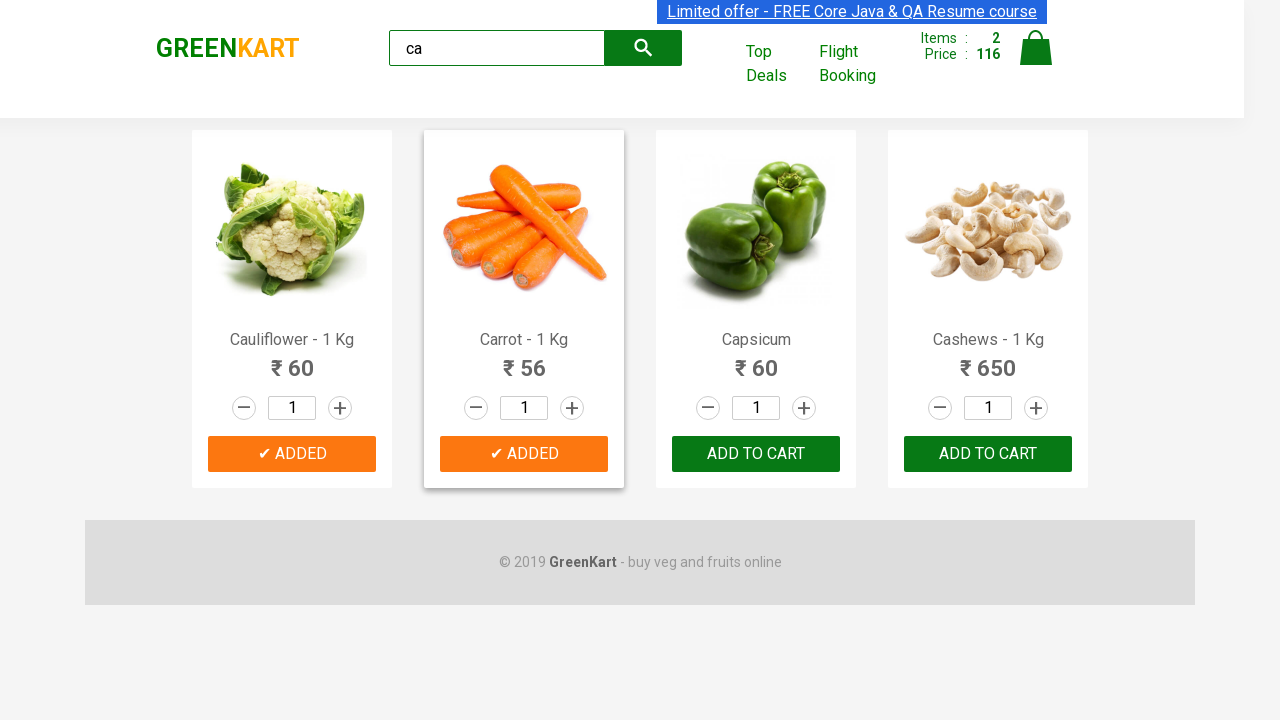